Fills out a CD case generator form with artist name, album title, and track names, then submits the form to generate a printable PDF CD case.

Starting URL: https://www.papercdcase.com/

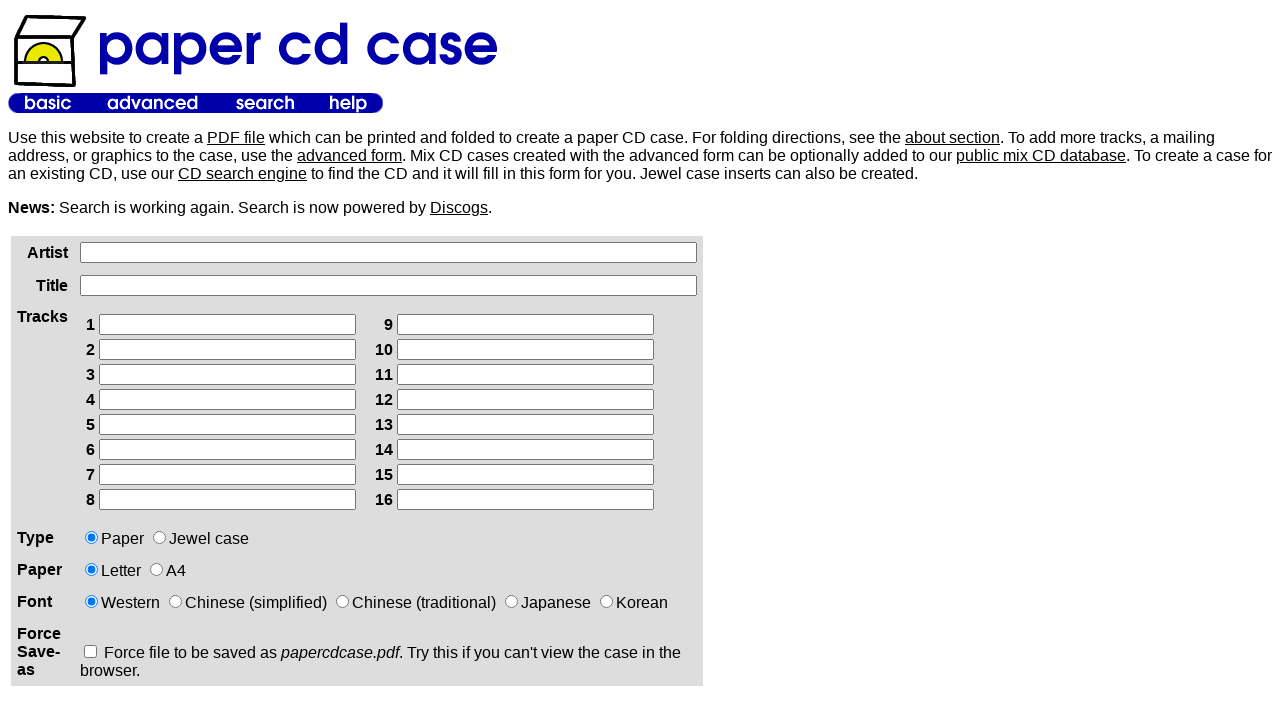

Filled in artist name 'The Midnight Echo' on xpath=/html/body/table[2]/tbody/tr/td[1]/div/form/table/tbody/tr[1]/td[2]/input
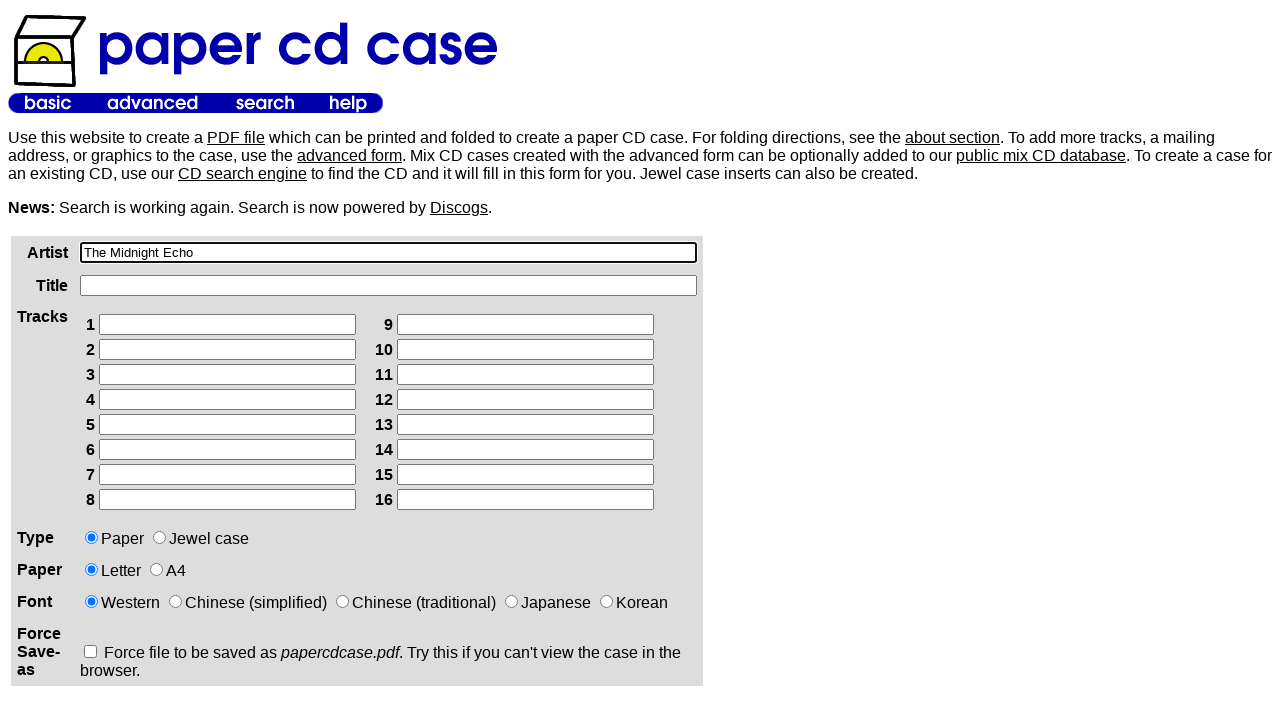

Filled in album title 'Neon Dreams' on xpath=/html/body/table[2]/tbody/tr/td[1]/div/form/table/tbody/tr[2]/td[2]/input
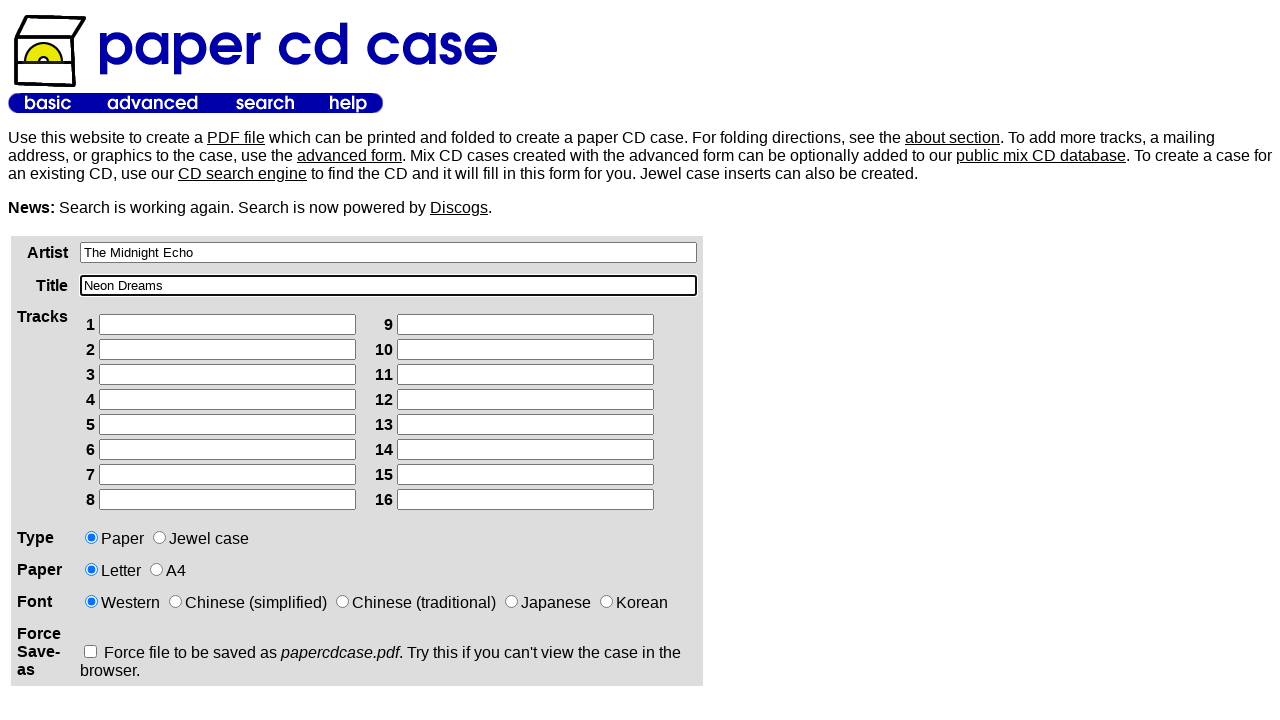

Filled in track 1: 'Electric Sunrise' on xpath=/html/body/table[2]/tbody/tr/td[1]/div/form/table/tbody/tr[3]/td[2]/table/
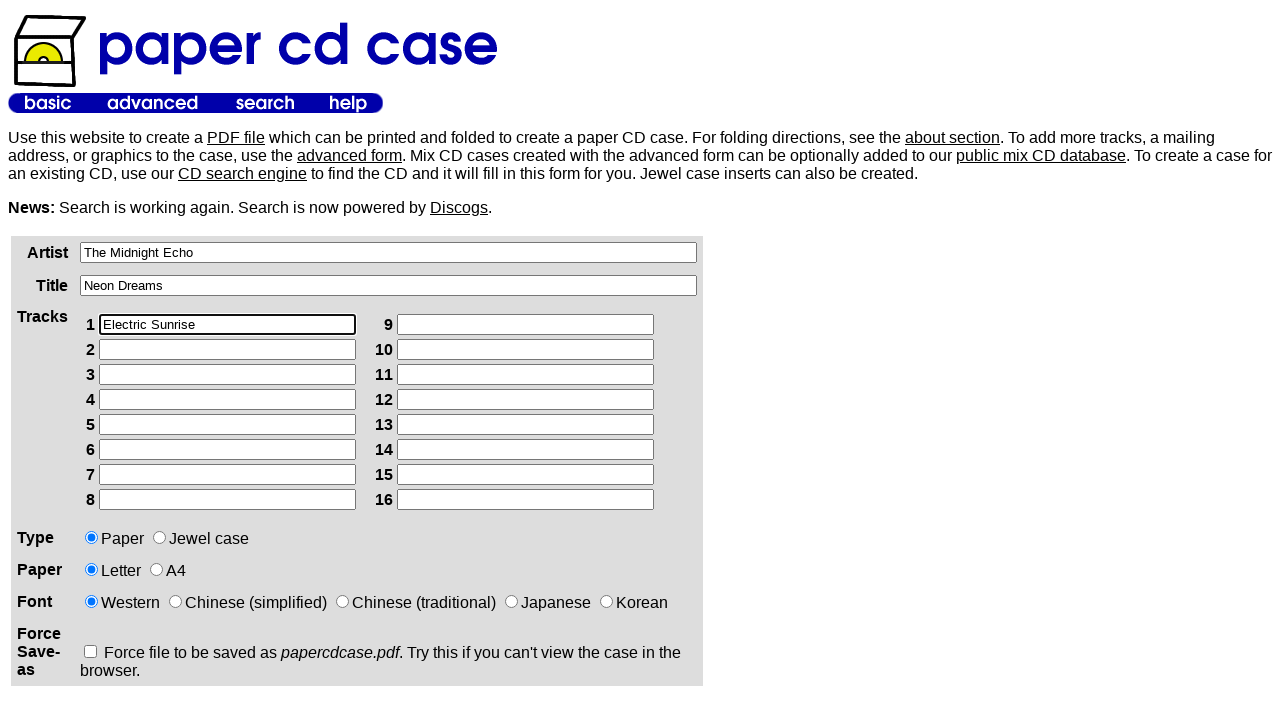

Filled in track 2: 'City Lights' on xpath=/html/body/table[2]/tbody/tr/td[1]/div/form/table/tbody/tr[3]/td[2]/table/
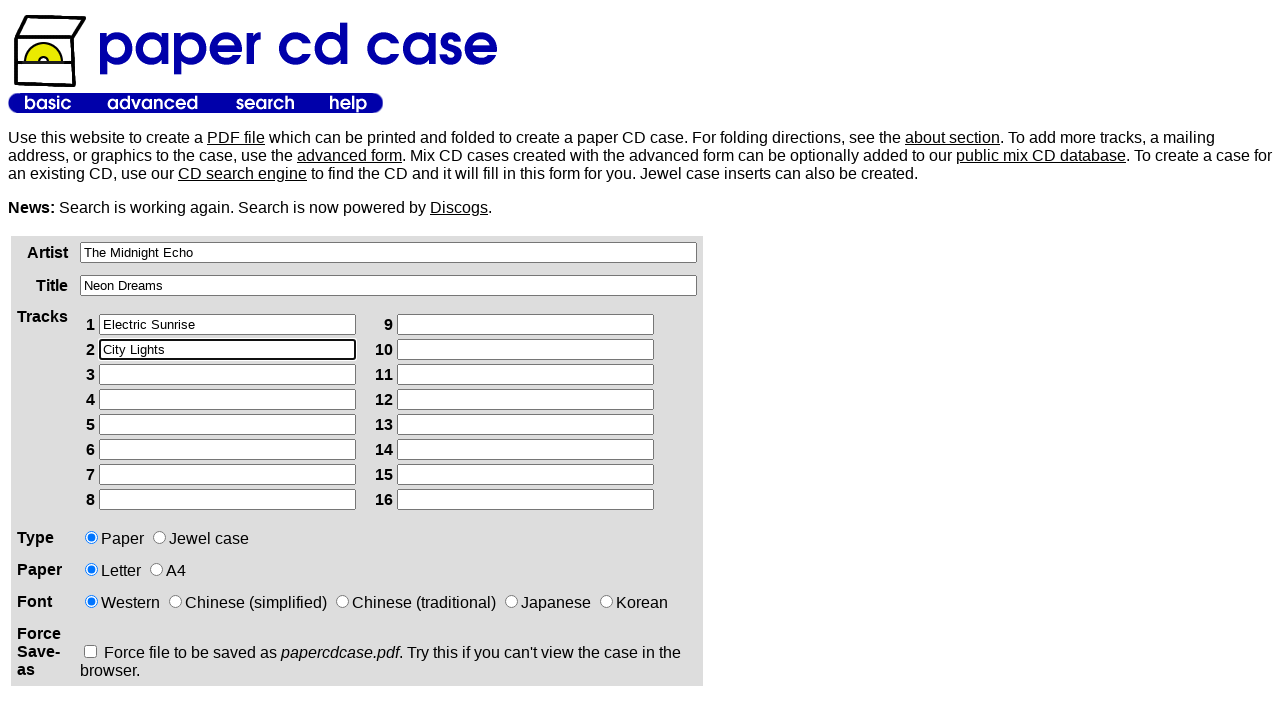

Filled in track 3: 'Fading Shadows' on xpath=/html/body/table[2]/tbody/tr/td[1]/div/form/table/tbody/tr[3]/td[2]/table/
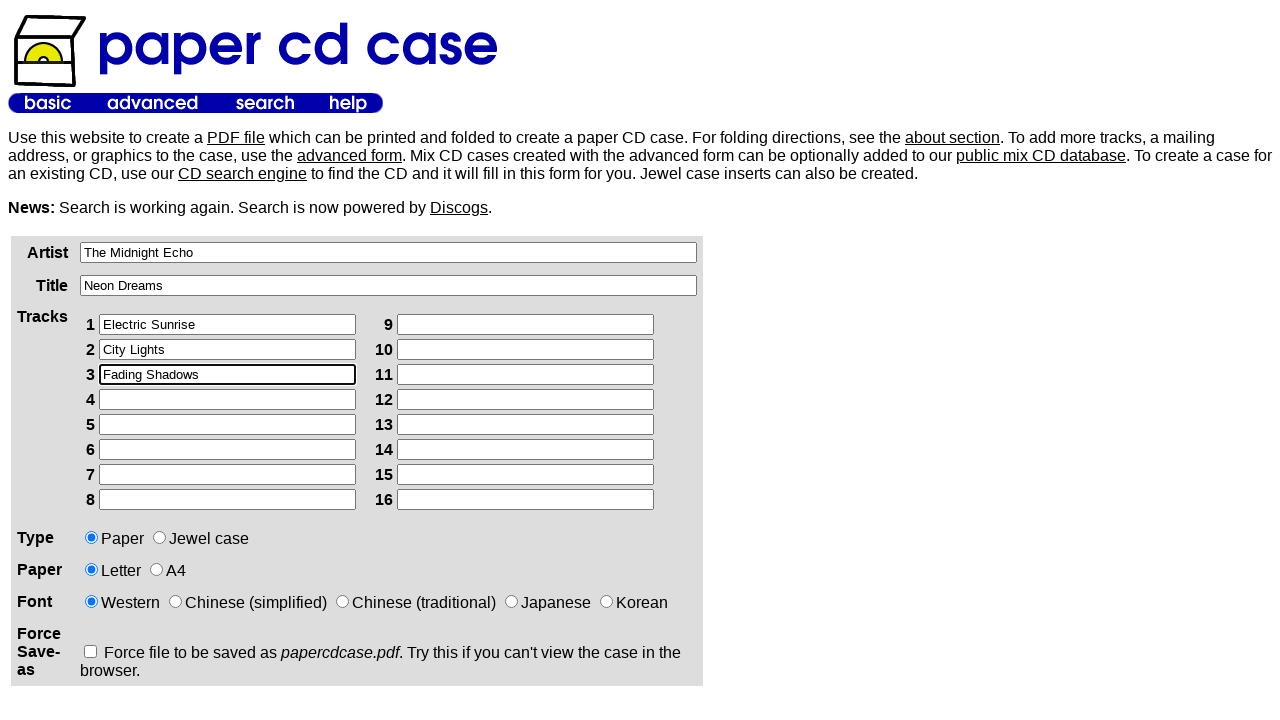

Filled in track 4: 'Midnight Drive' on xpath=/html/body/table[2]/tbody/tr/td[1]/div/form/table/tbody/tr[3]/td[2]/table/
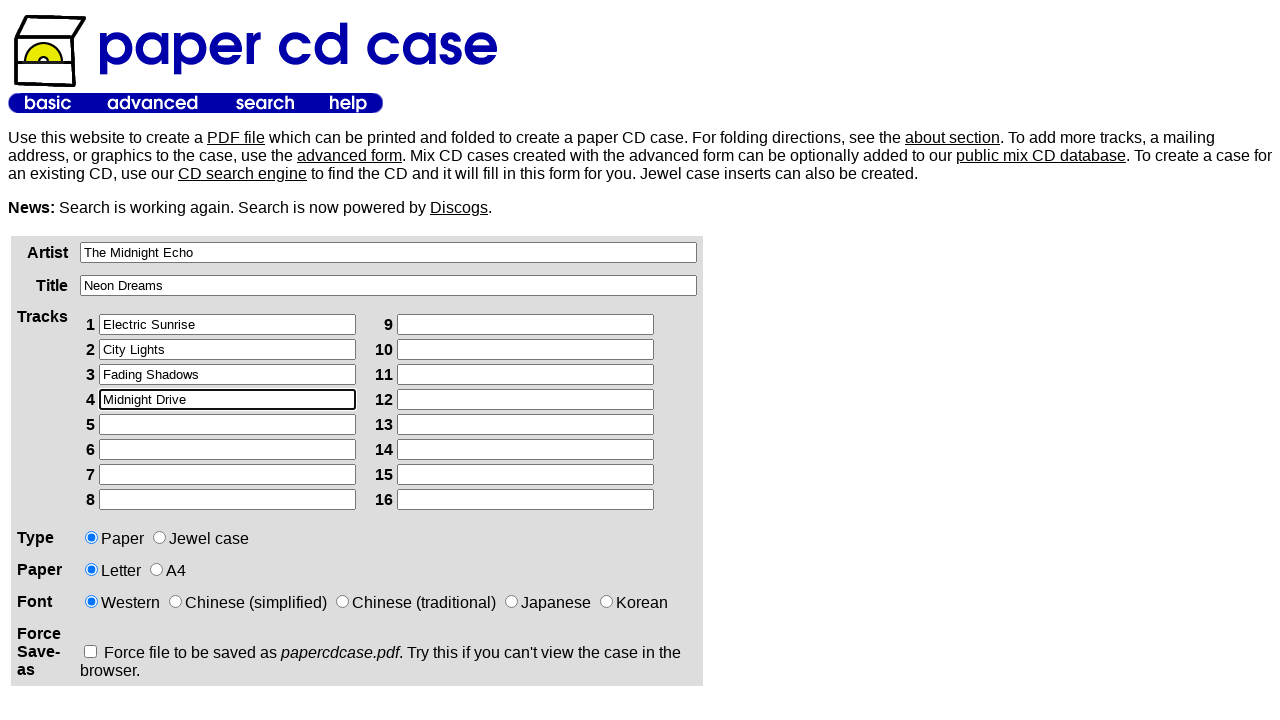

Filled in track 5: 'Crystal Rain' on xpath=/html/body/table[2]/tbody/tr/td[1]/div/form/table/tbody/tr[3]/td[2]/table/
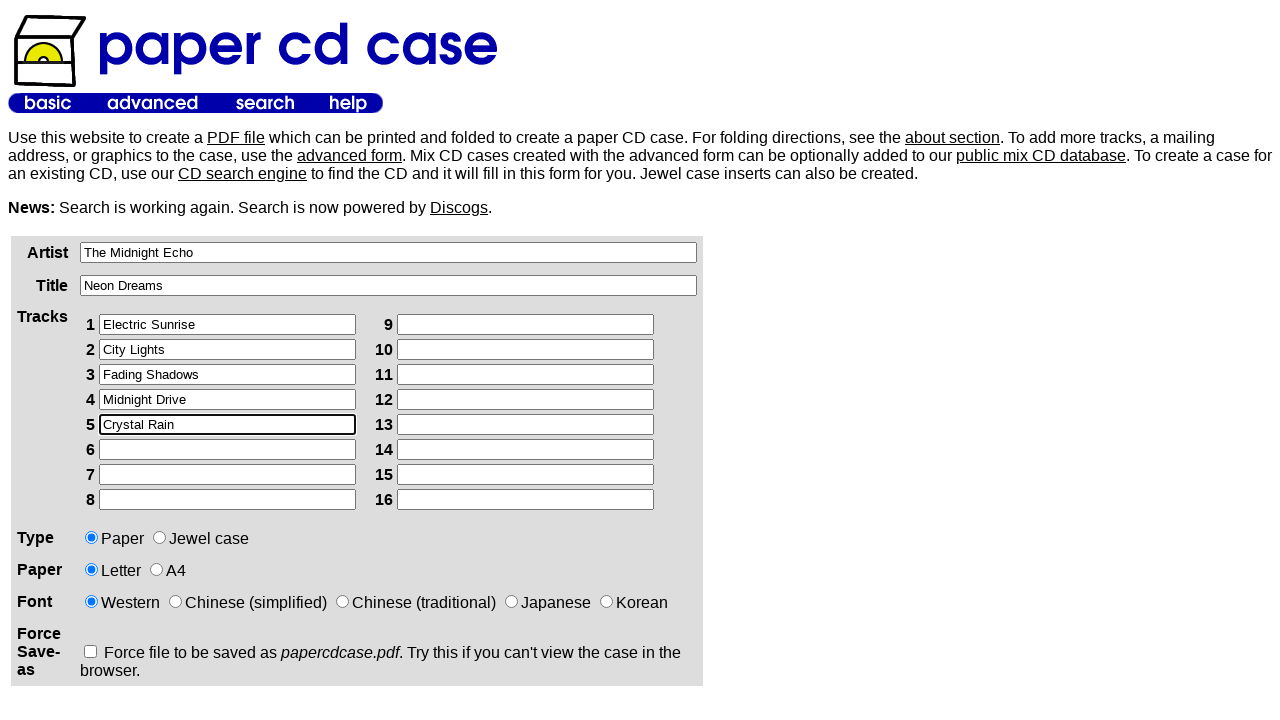

Filled in track 6: 'Distant Memories' on xpath=/html/body/table[2]/tbody/tr/td[1]/div/form/table/tbody/tr[3]/td[2]/table/
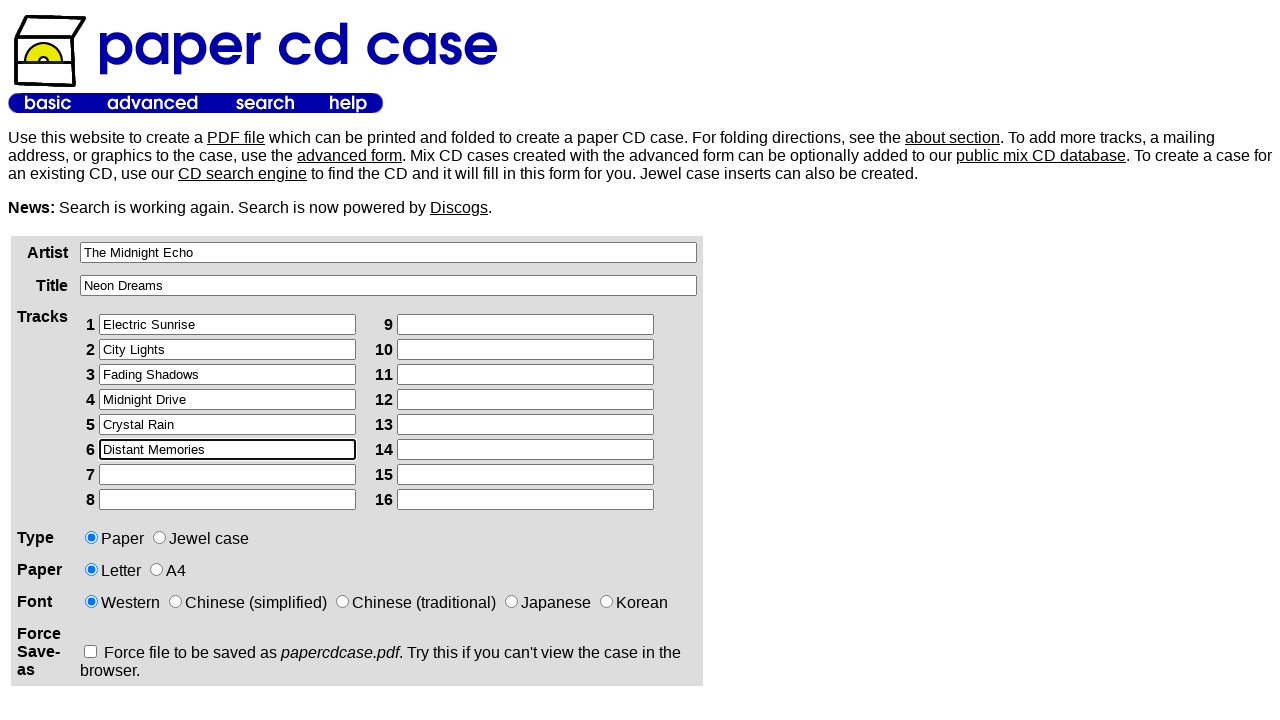

Filled in track 7: 'Starlight Highway' on xpath=/html/body/table[2]/tbody/tr/td[1]/div/form/table/tbody/tr[3]/td[2]/table/
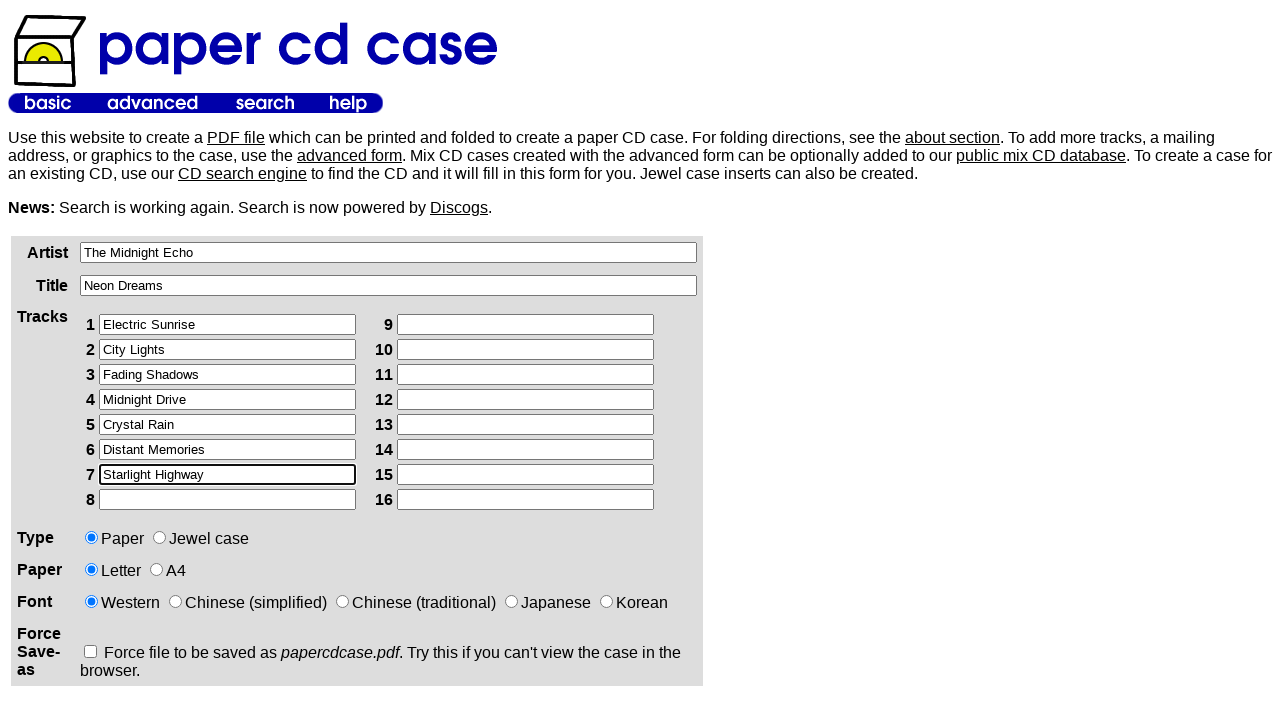

Filled in track 8: 'Ocean Waves' on xpath=/html/body/table[2]/tbody/tr/td[1]/div/form/table/tbody/tr[3]/td[2]/table/
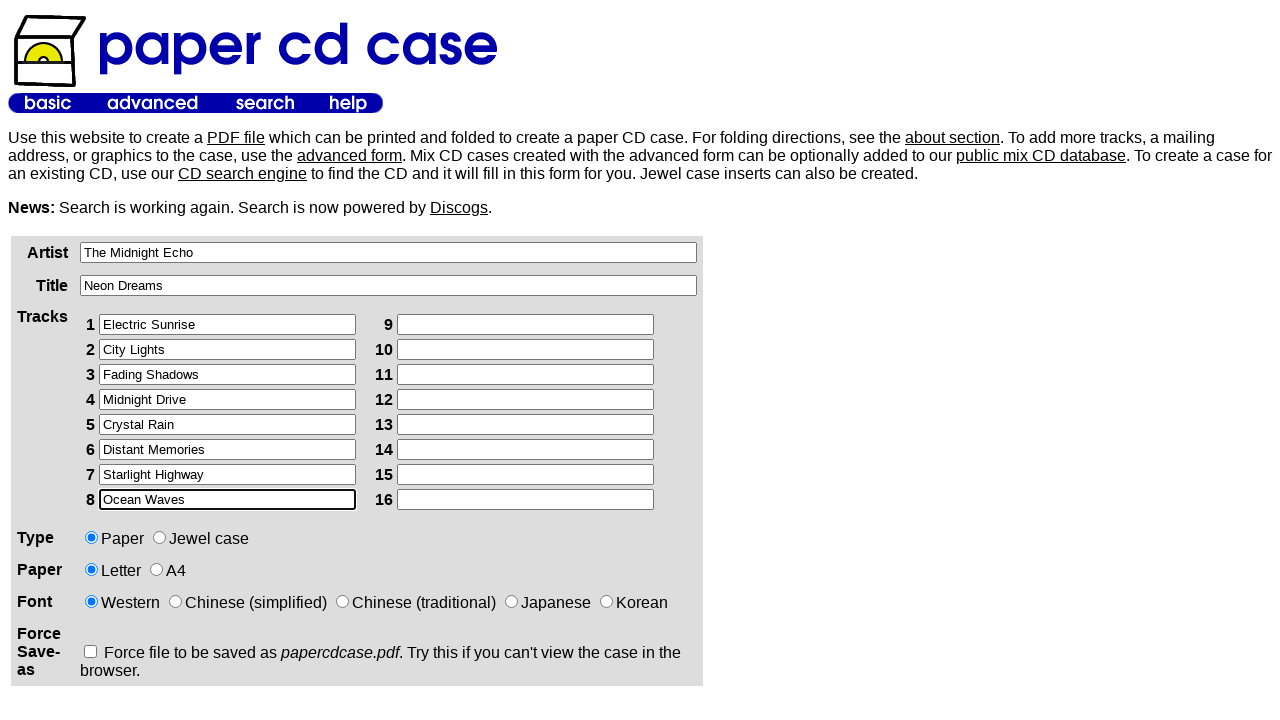

Filled in track 9: 'Silent Thunder' on xpath=/html/body/table[2]/tbody/tr/td[1]/div/form/table/tbody/tr[3]/td[2]/table/
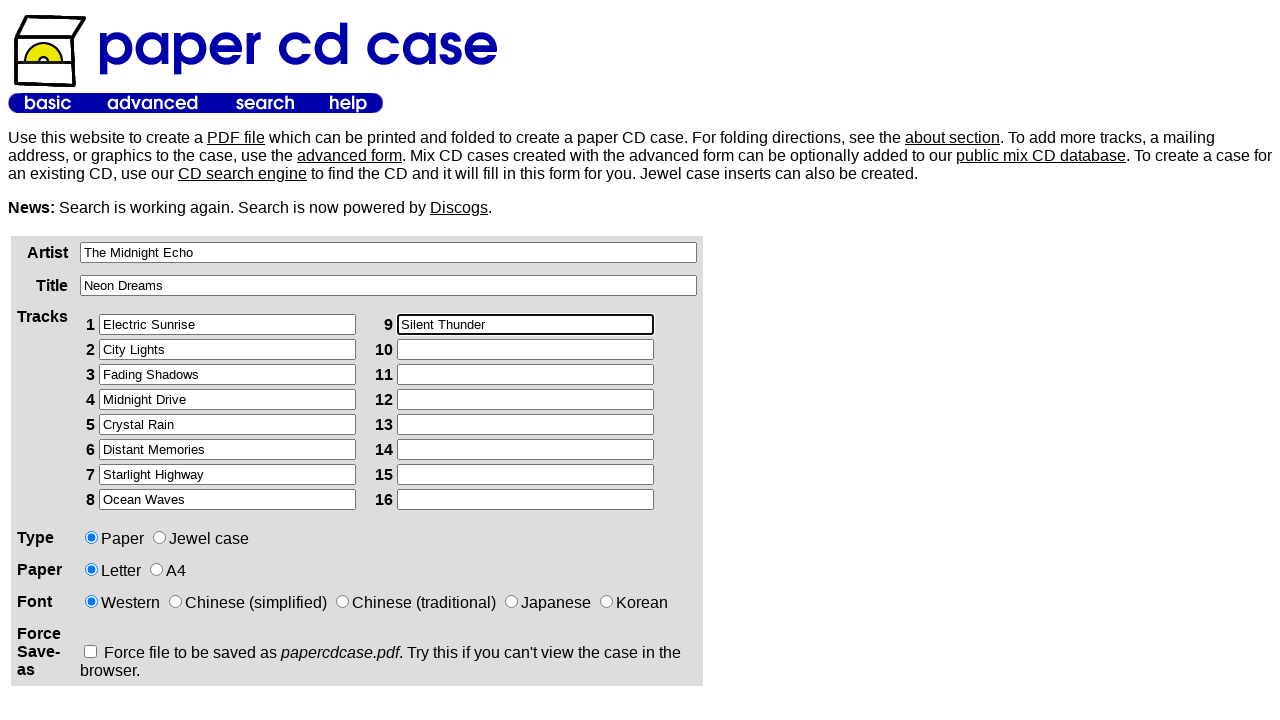

Filled in track 10: 'Golden Hour' on xpath=/html/body/table[2]/tbody/tr/td[1]/div/form/table/tbody/tr[3]/td[2]/table/
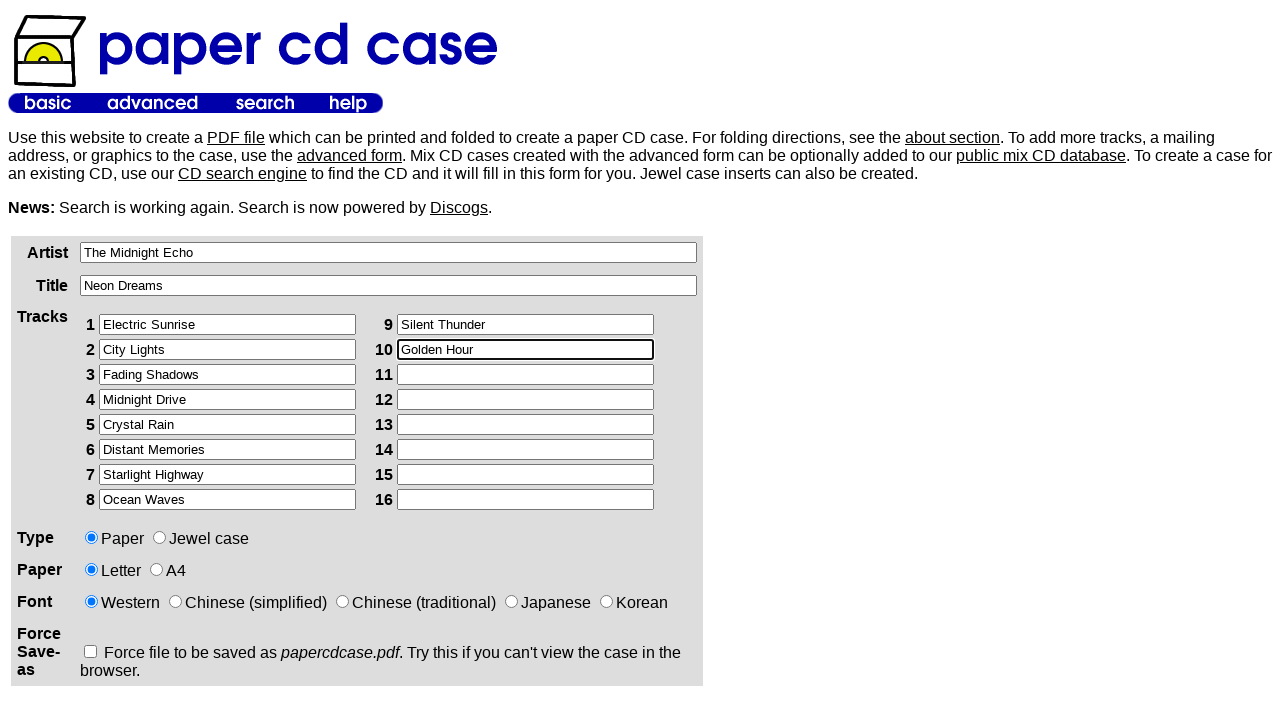

Filled in track 11: 'Velvet Sky' on xpath=/html/body/table[2]/tbody/tr/td[1]/div/form/table/tbody/tr[3]/td[2]/table/
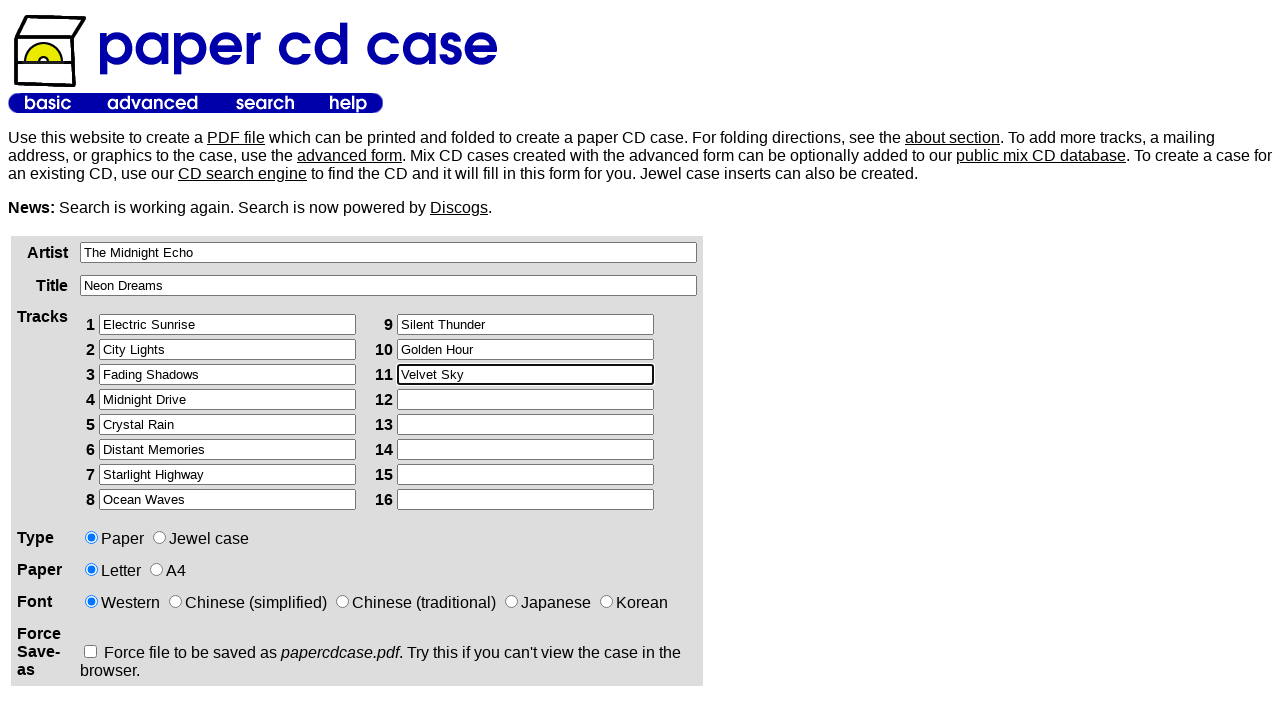

Filled in track 12: 'Last Dance' on xpath=/html/body/table[2]/tbody/tr/td[1]/div/form/table/tbody/tr[3]/td[2]/table/
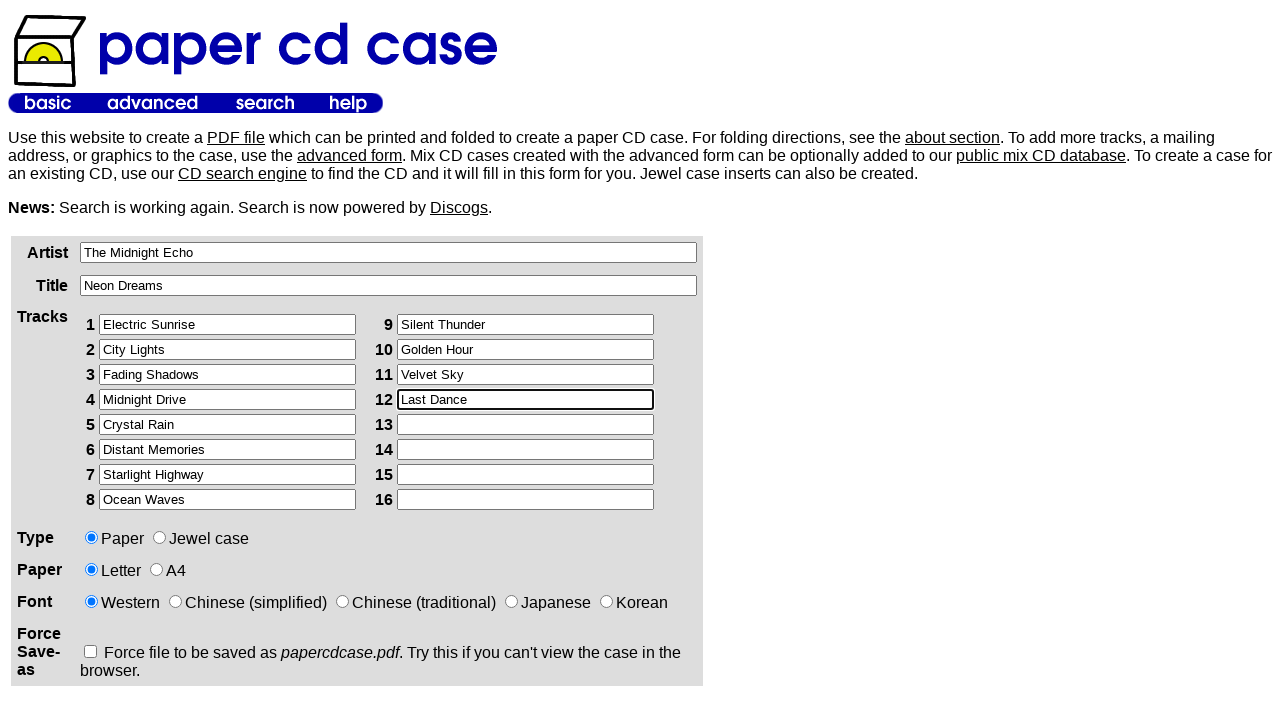

Selected format option (row 4, second radio button) at (160, 538) on xpath=/html/body/table[2]/tbody/tr/td[1]/div/form/table/tbody/tr[4]/td[2]/input[
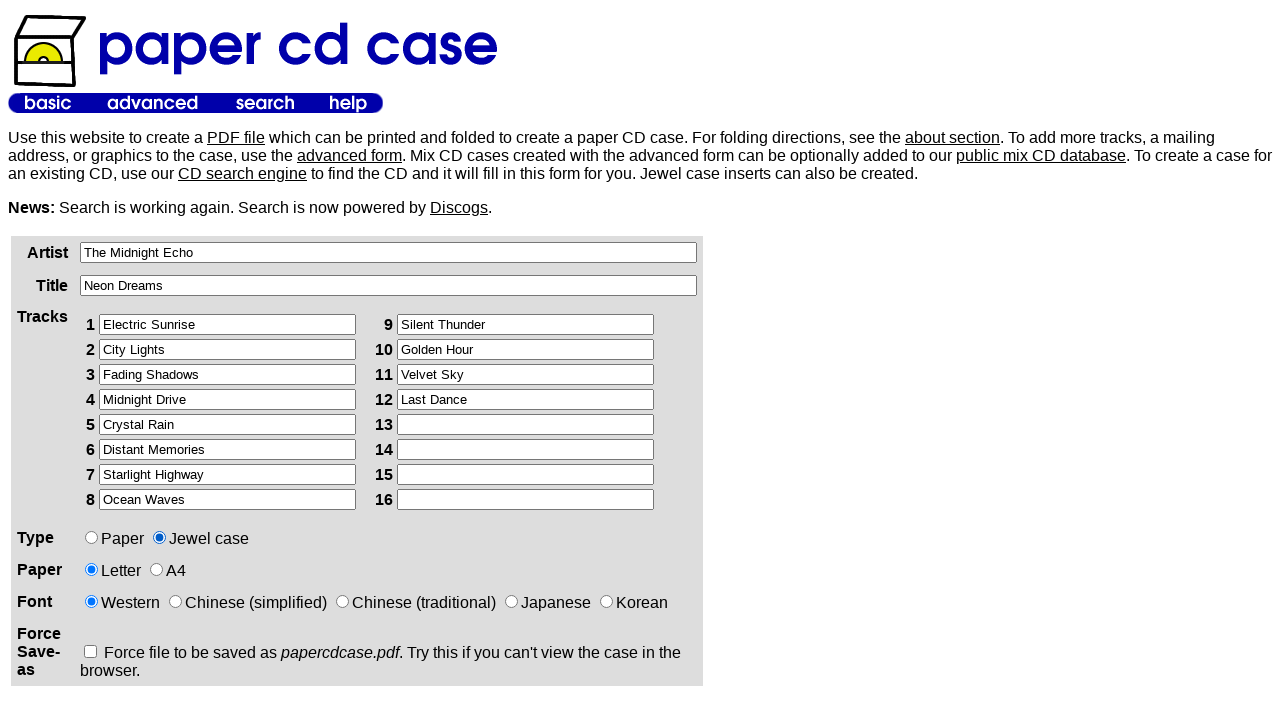

Selected additional option (row 5, second radio button) at (156, 570) on xpath=/html/body/table[2]/tbody/tr/td[1]/div/form/table/tbody/tr[5]/td[2]/input[
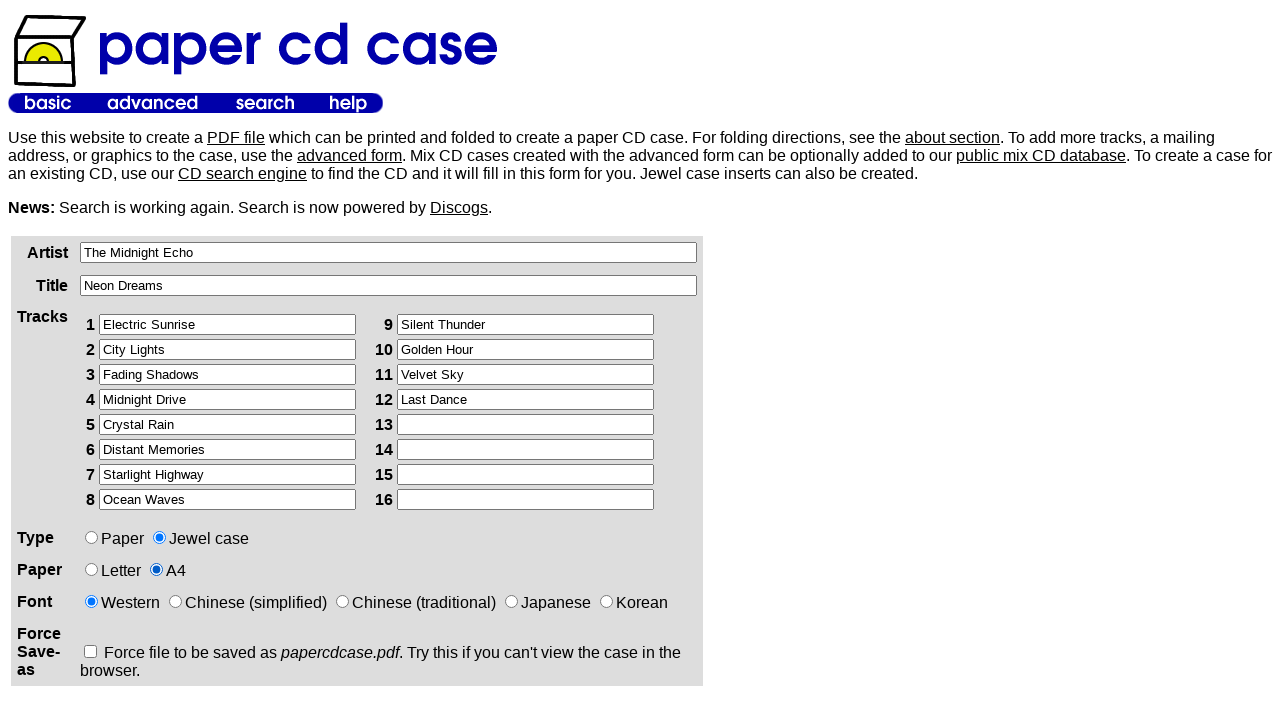

Clicked submit button to generate CD case PDF at (125, 360) on xpath=/html/body/table[2]/tbody/tr/td[1]/div/form/p/input
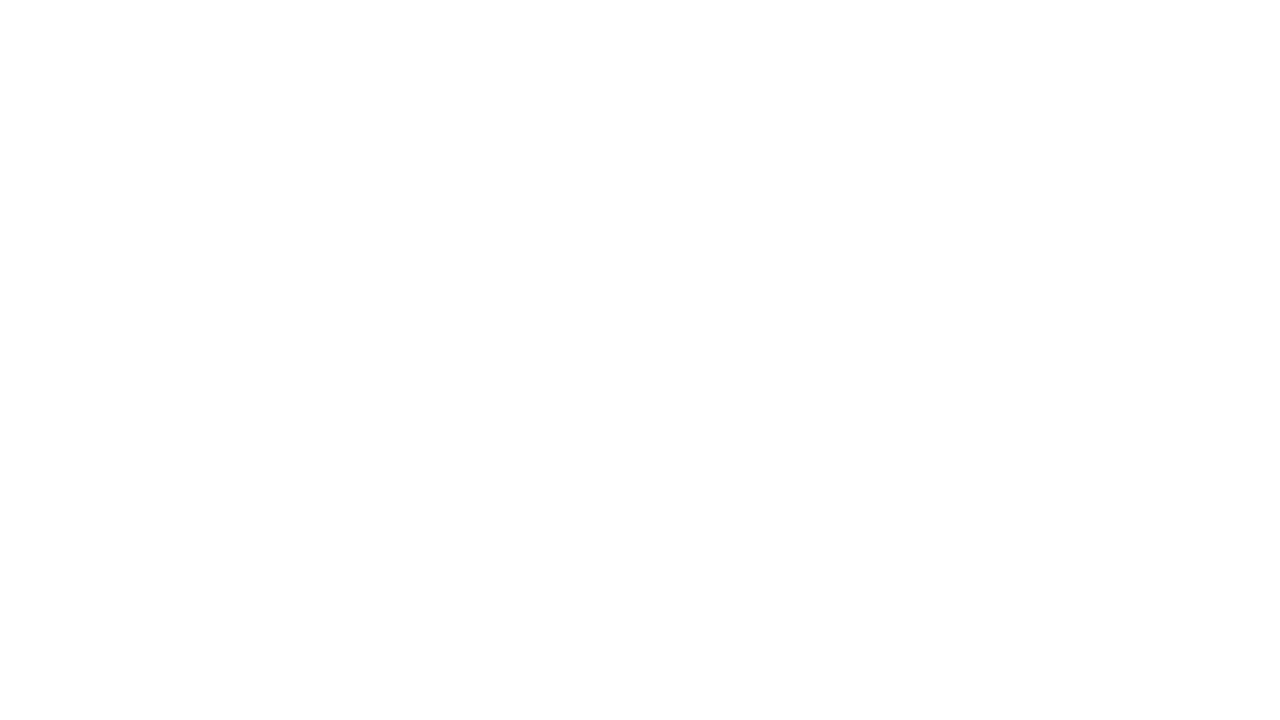

Waited 3 seconds for PDF generation to complete
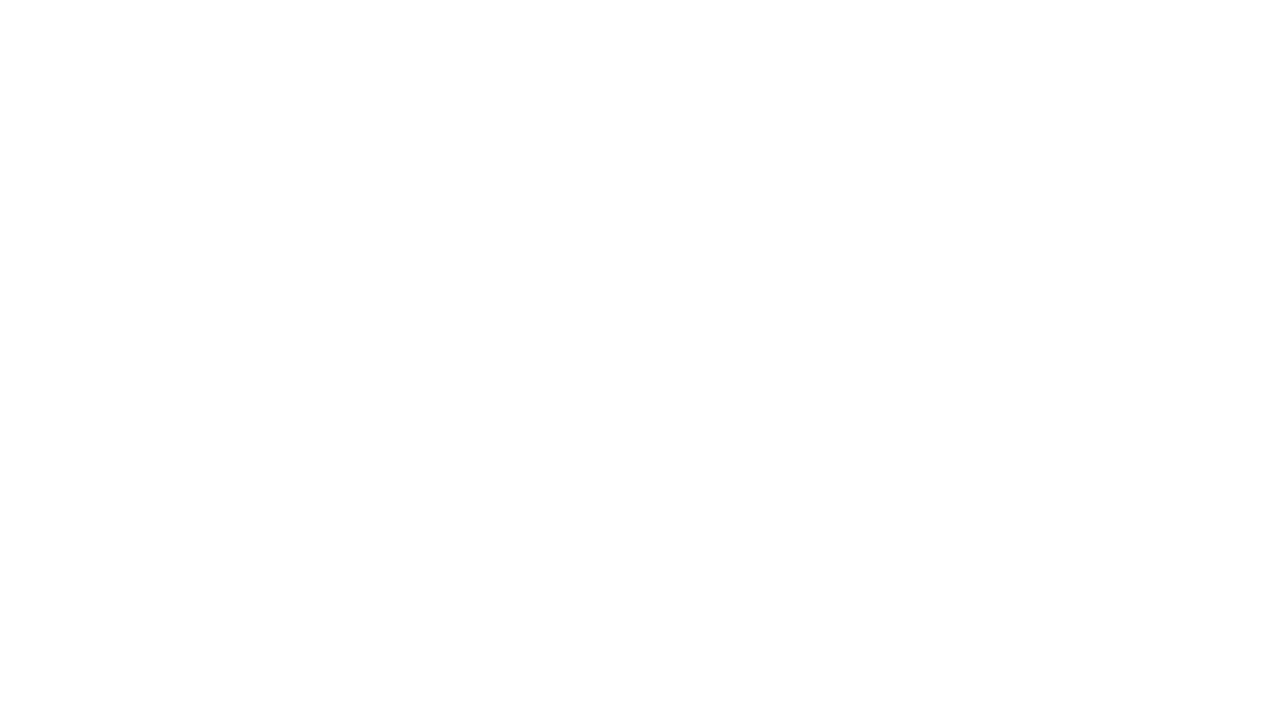

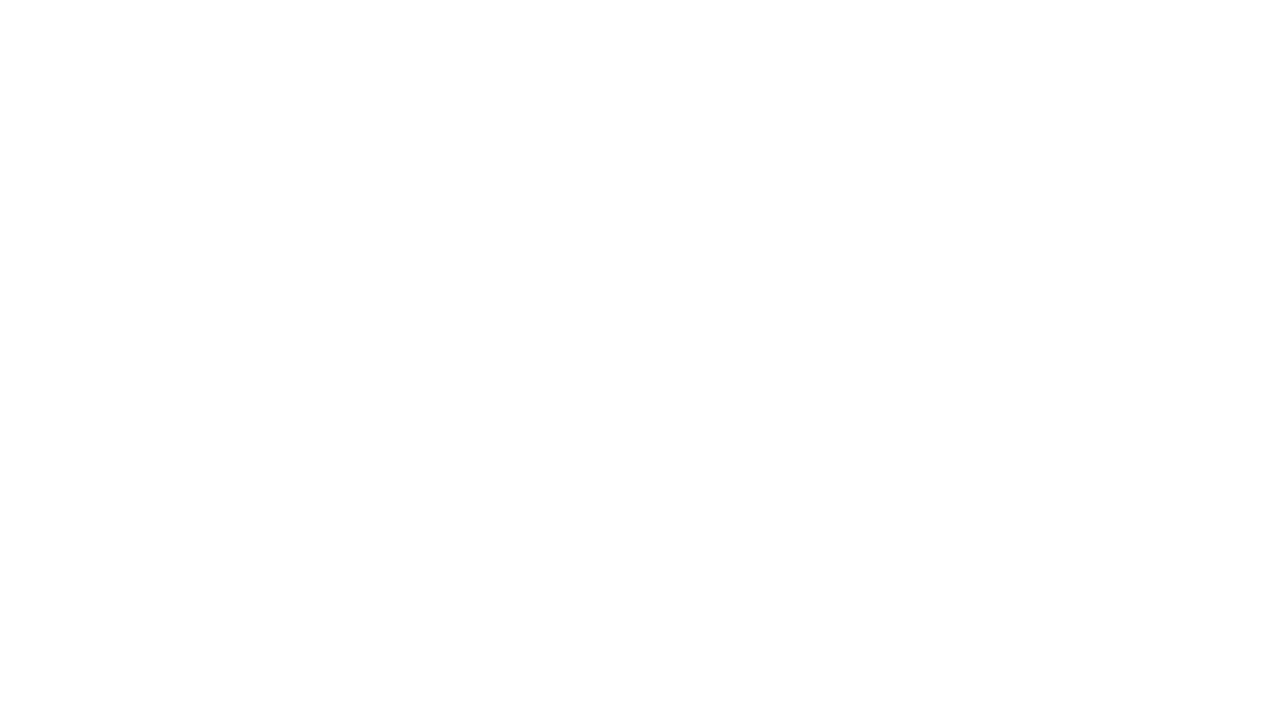